Navigates to GitHub's homepage and verifies the page loads successfully by checking that the page title is present

Starting URL: https://github.com

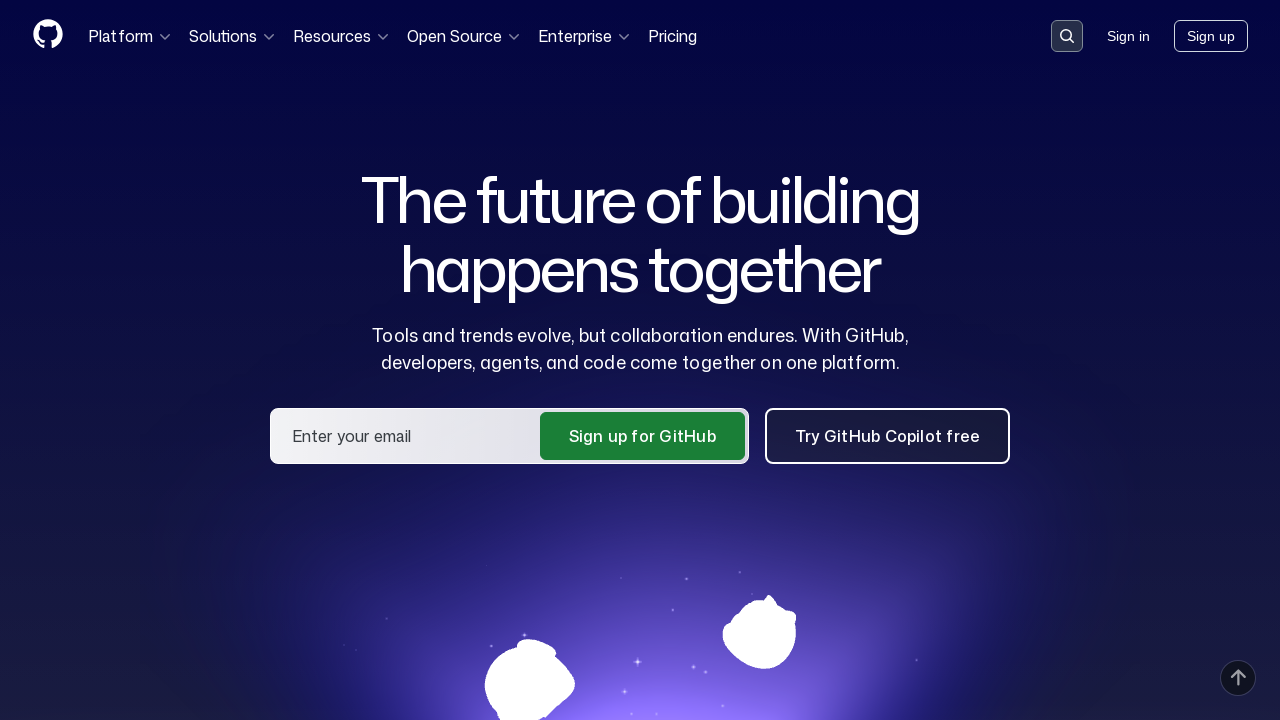

Navigated to GitHub homepage
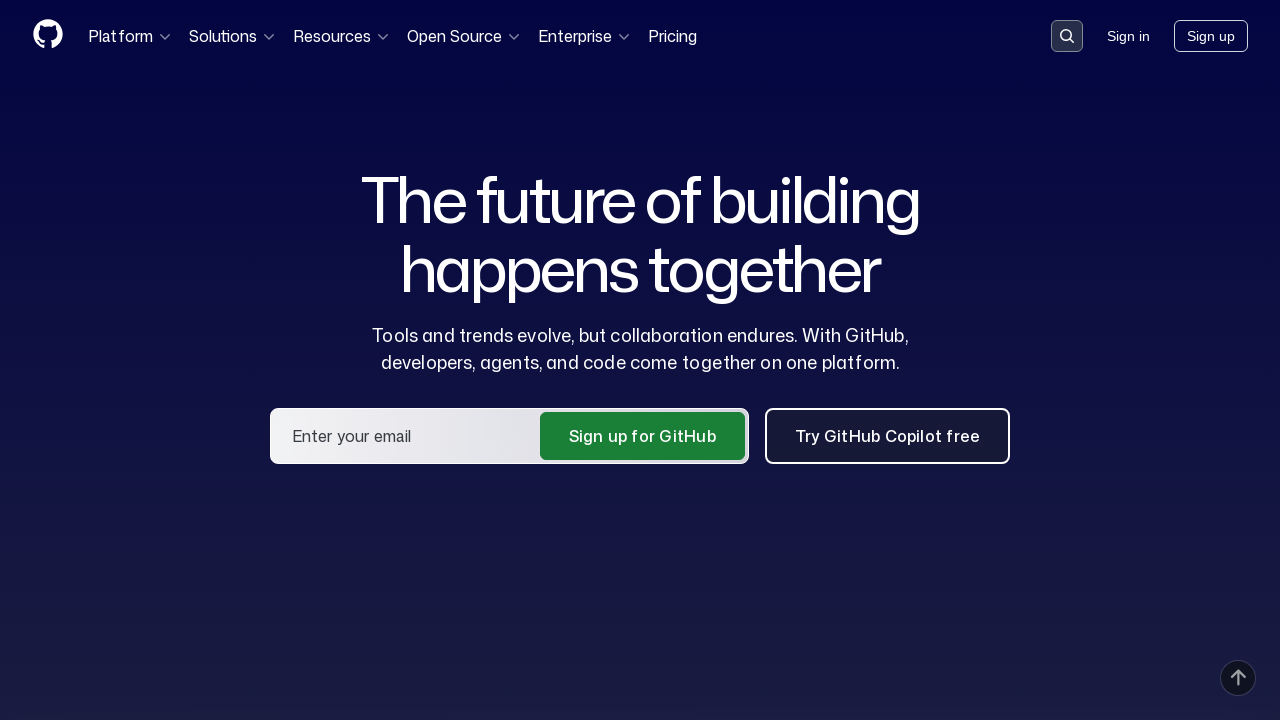

Page DOM content fully loaded
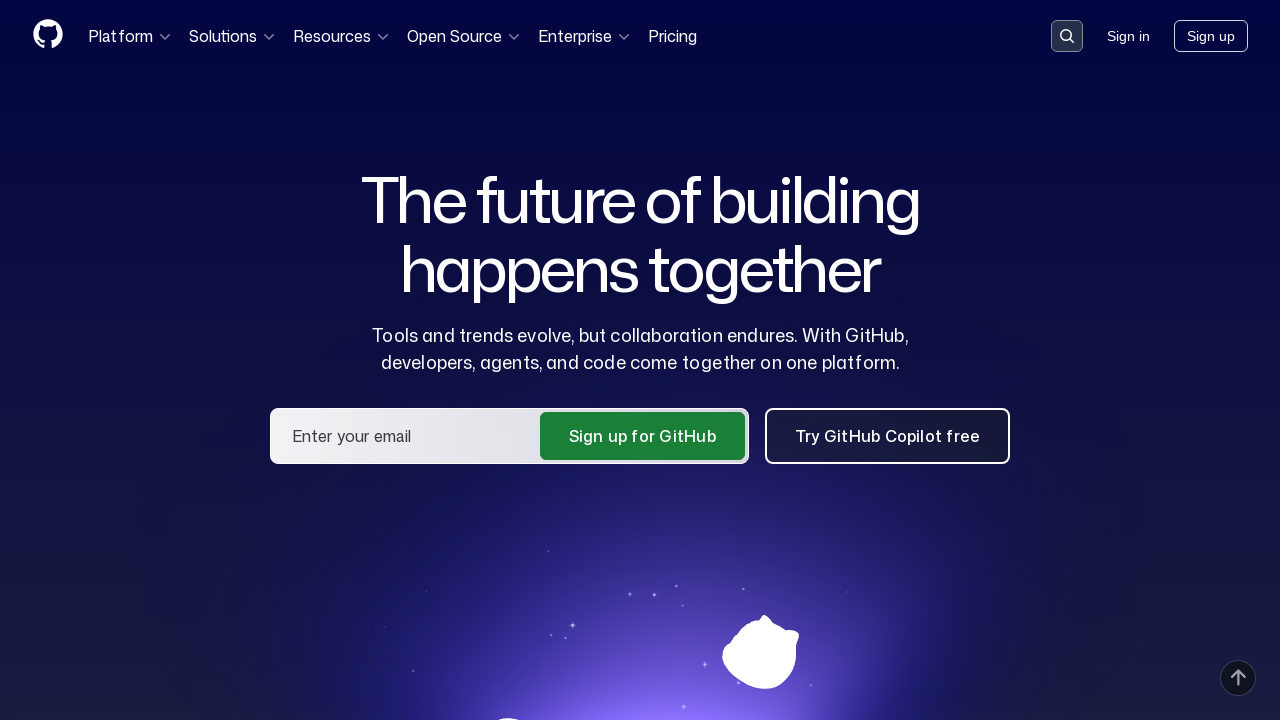

Retrieved page title: 'GitHub · Change is constant. GitHub keeps you ahead. · GitHub'
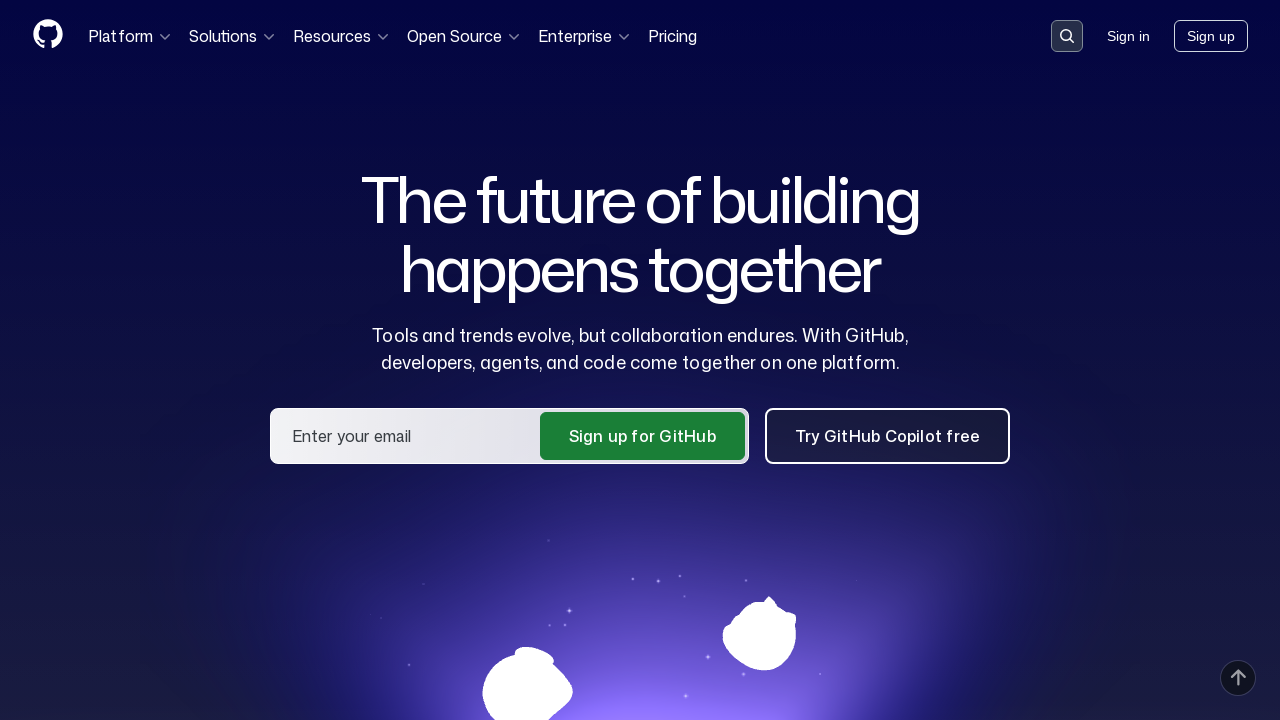

Verified page title contains 'GitHub' - test passed
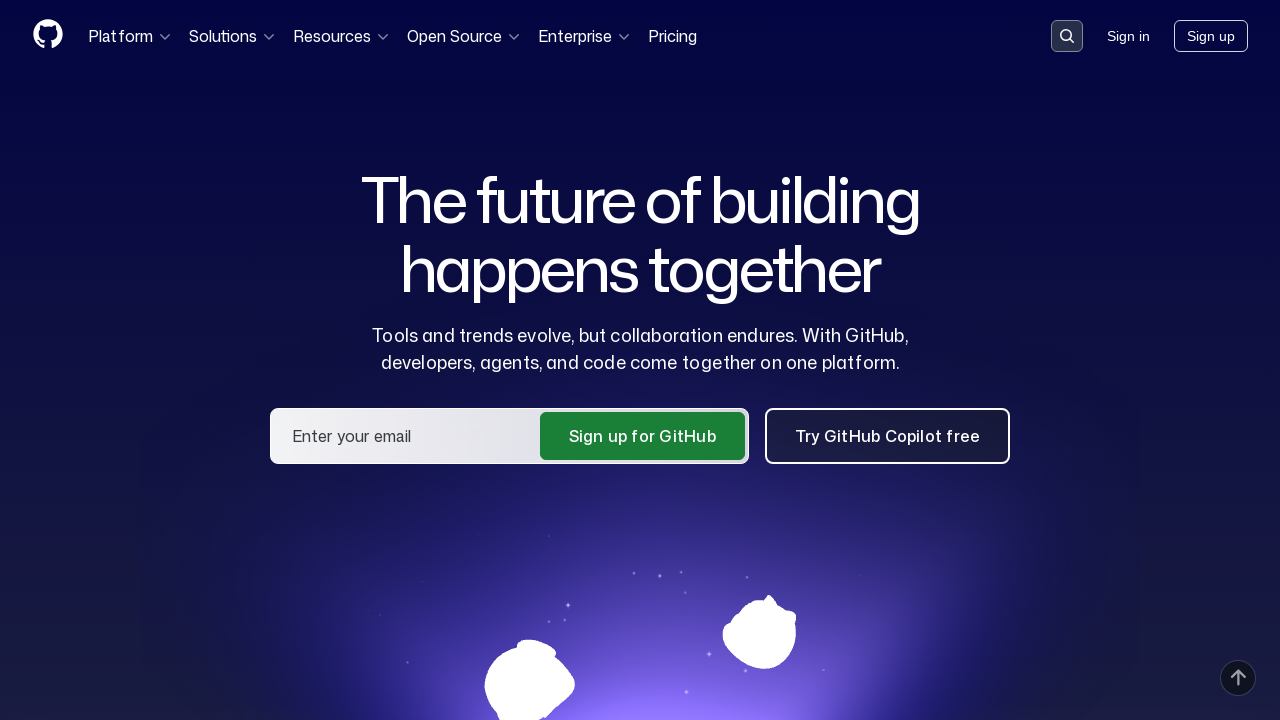

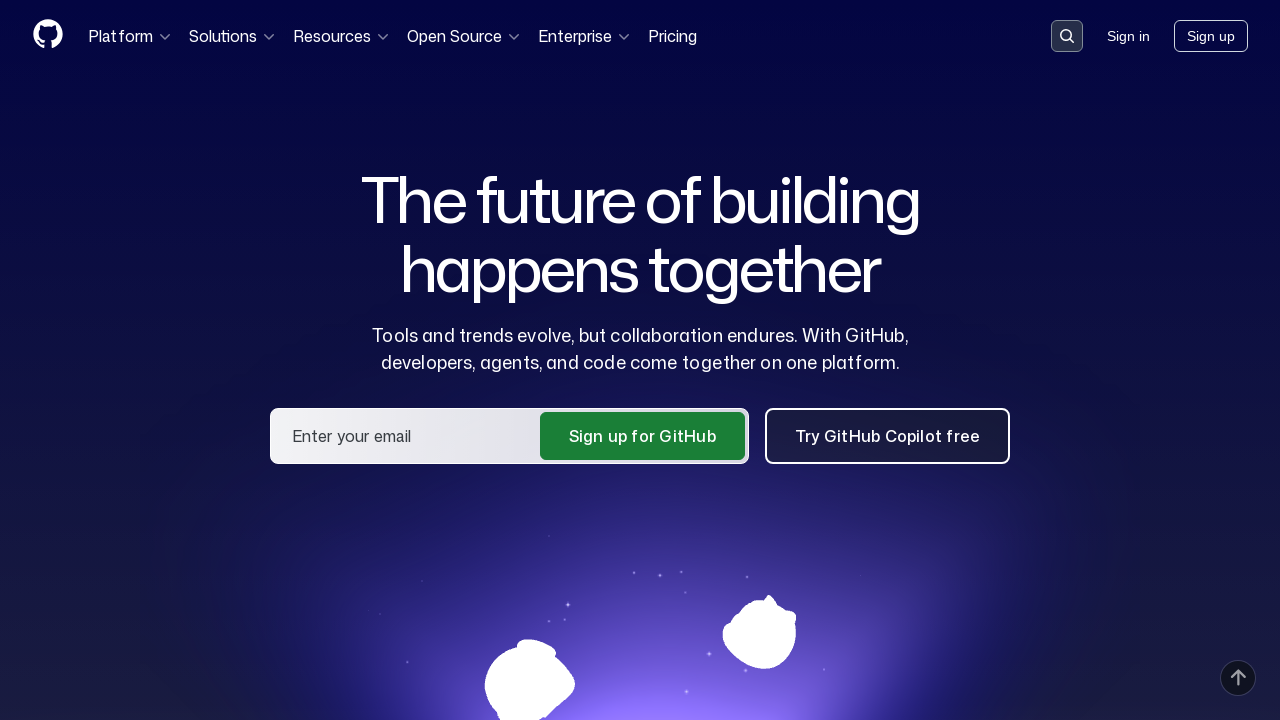